Navigates to YouTube homepage and verifies the page loads successfully by waiting for the page content.

Starting URL: https://www.youtube.com/

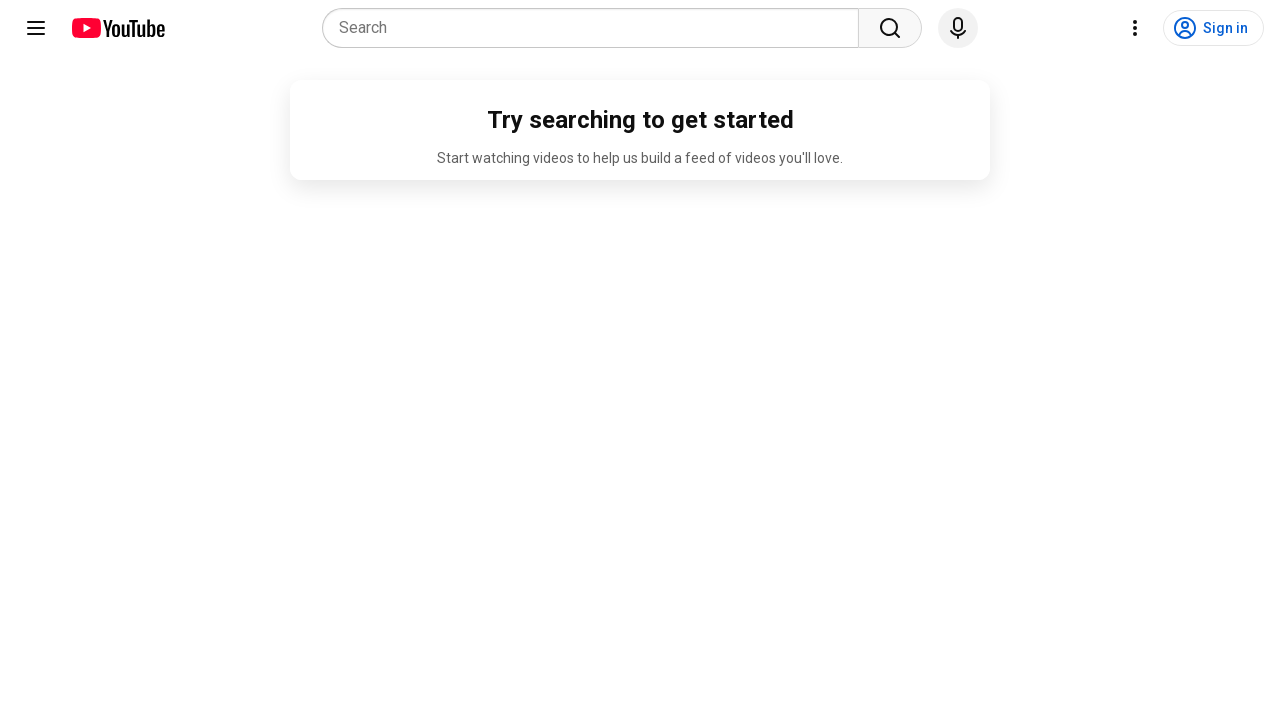

Navigated to YouTube homepage
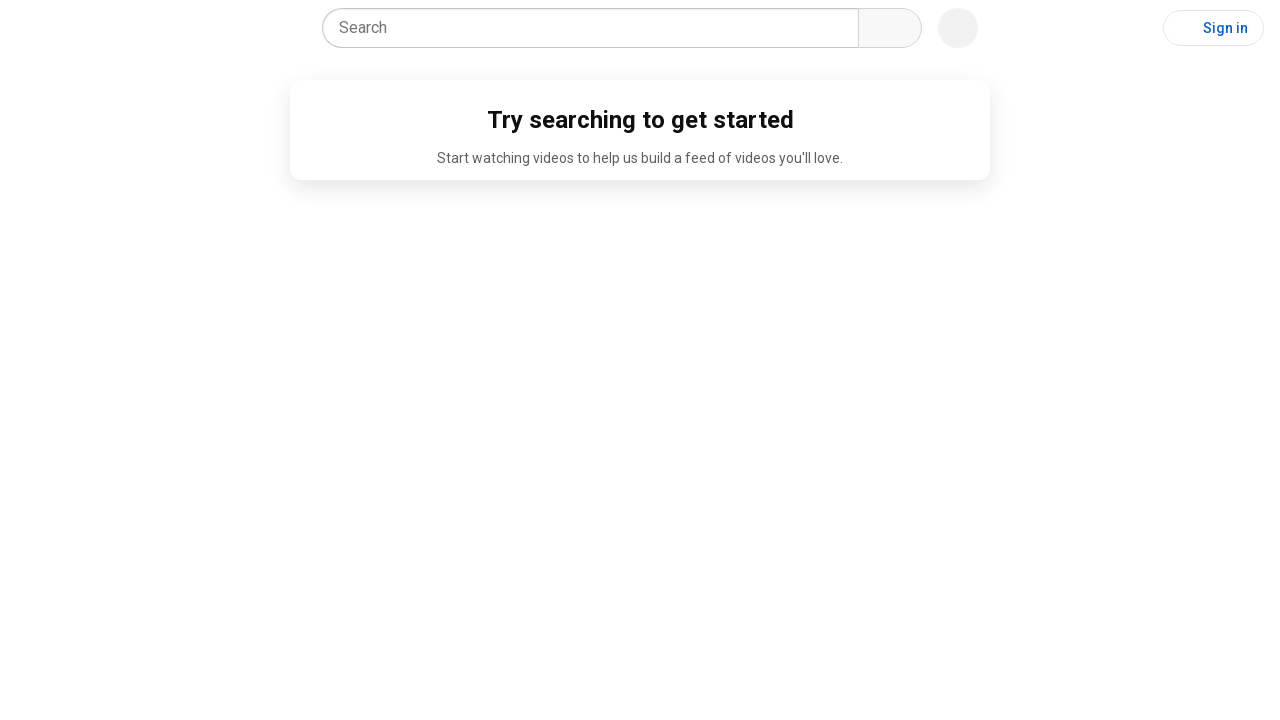

Page reached networkidle load state
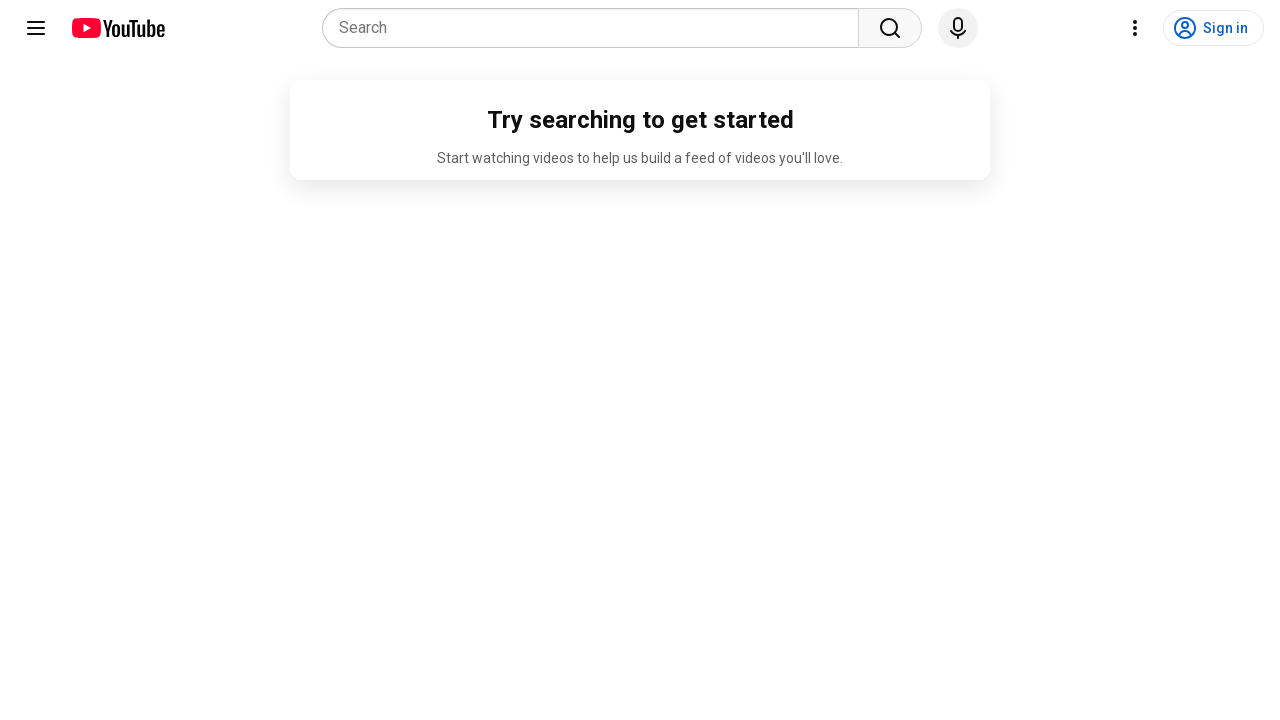

YouTube page content verified - main elements loaded successfully
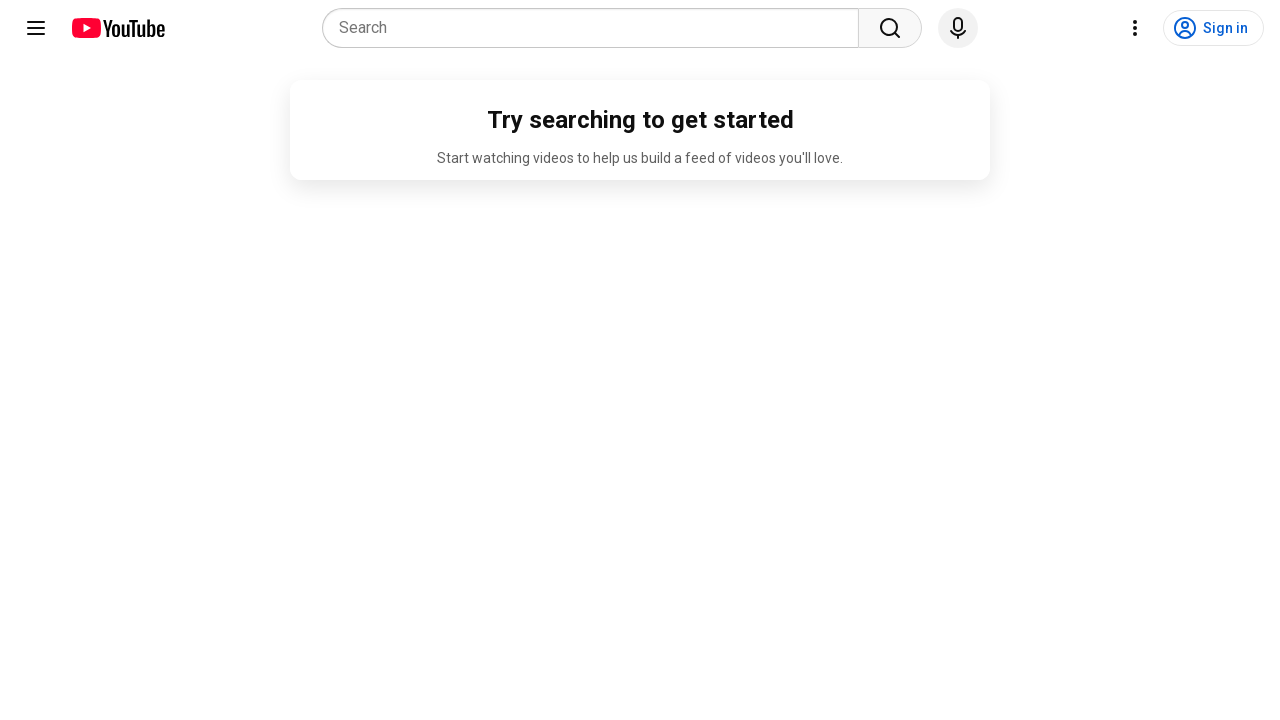

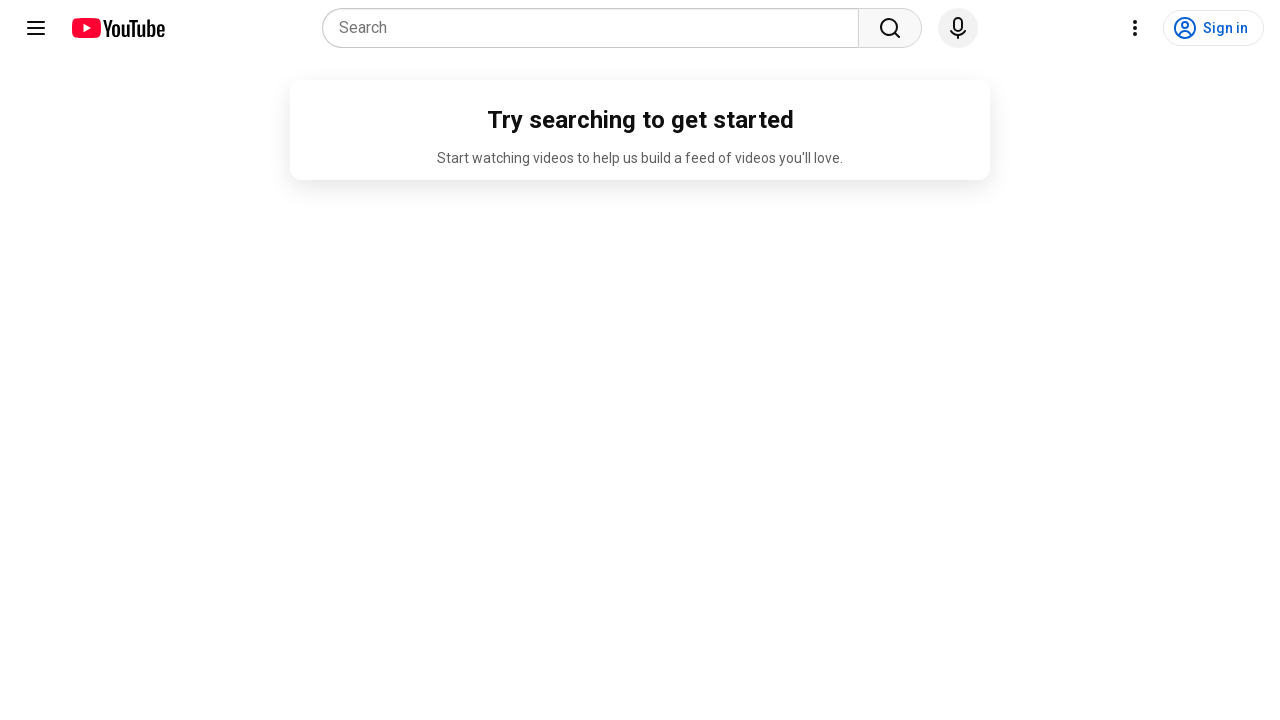